Tests number input field by using arrow keys to increment and decrement the value.

Starting URL: http://the-internet.herokuapp.com/inputs

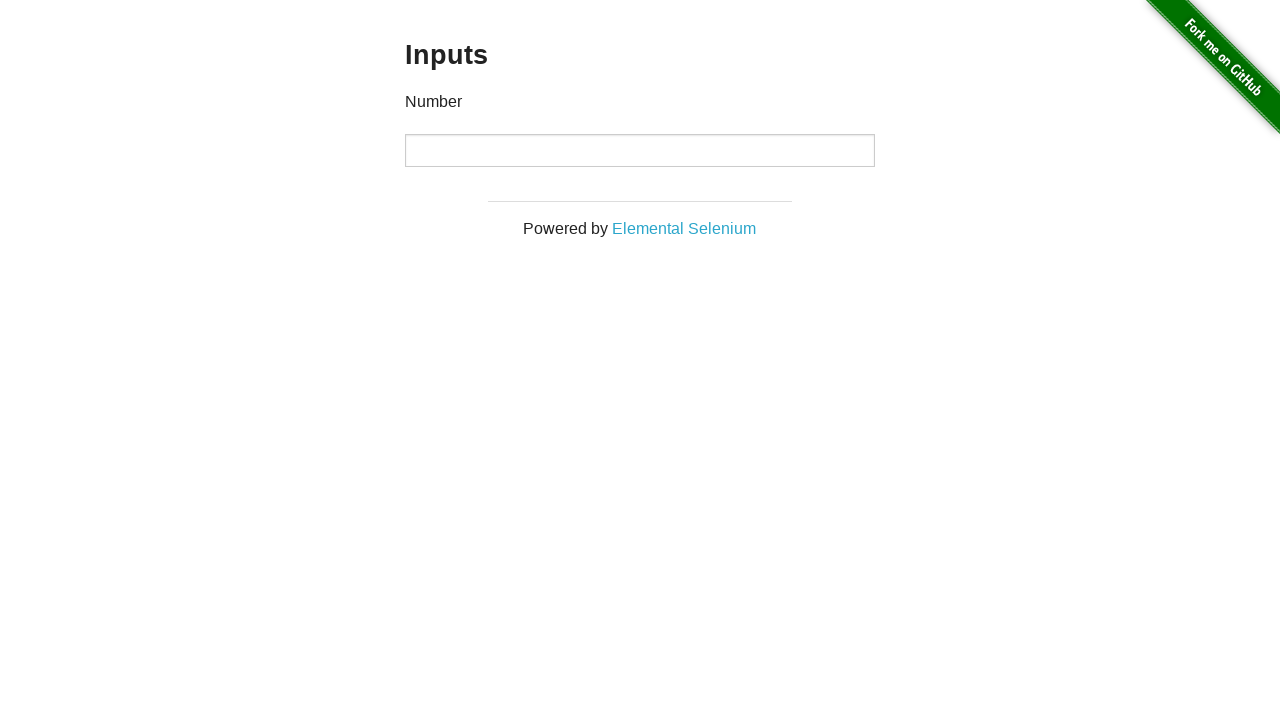

Clicked on the number input field at (640, 150) on input[type='number']
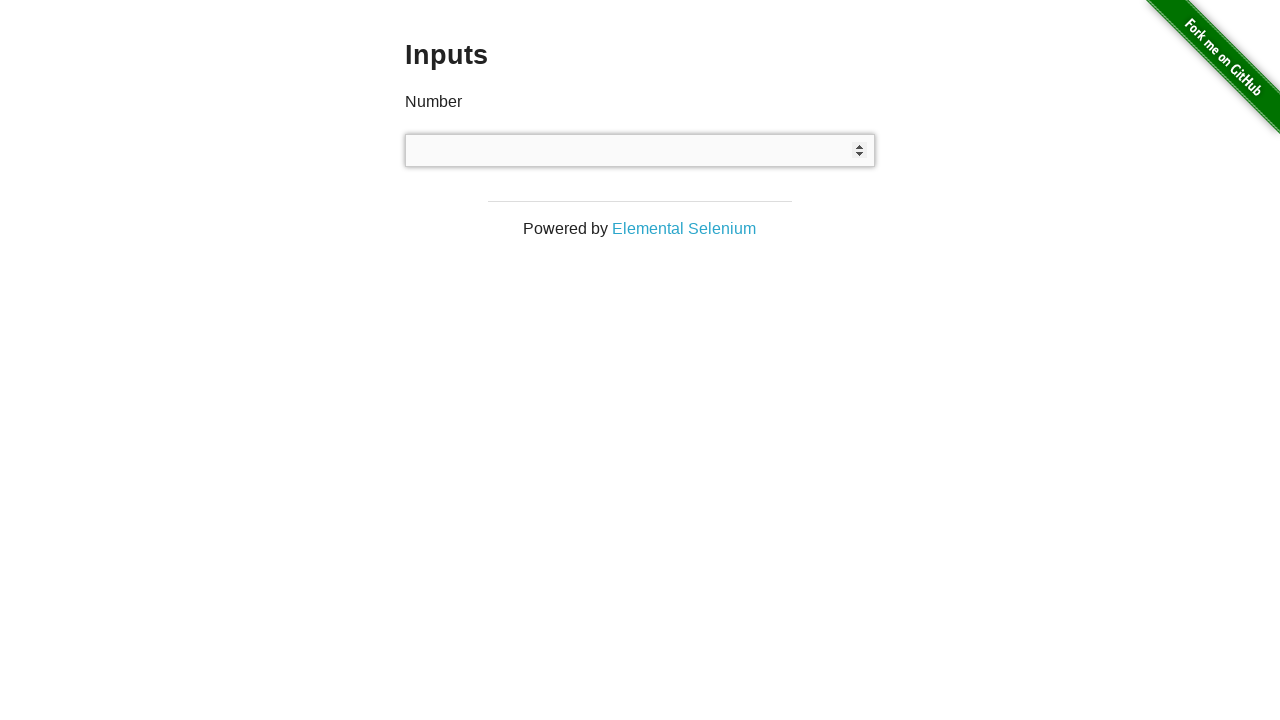

Pressed arrow up key to increment the value on input[type='number']
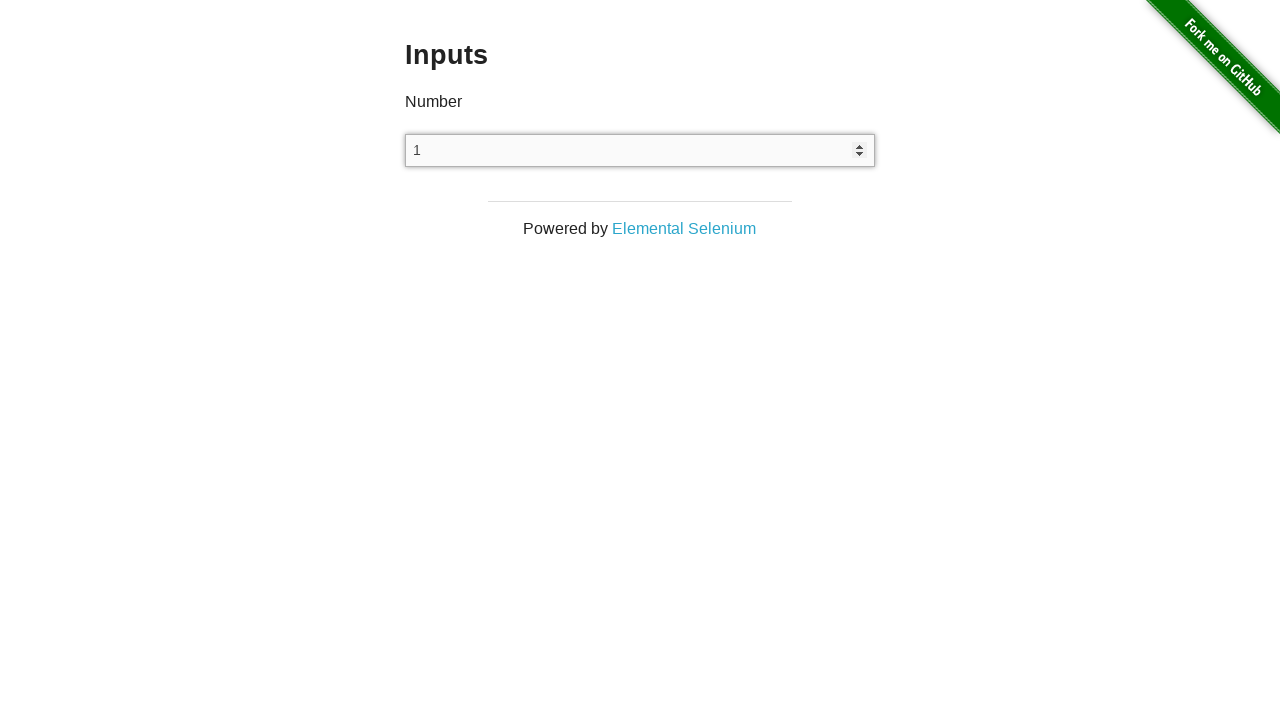

Pressed arrow down key to decrement the value on input[type='number']
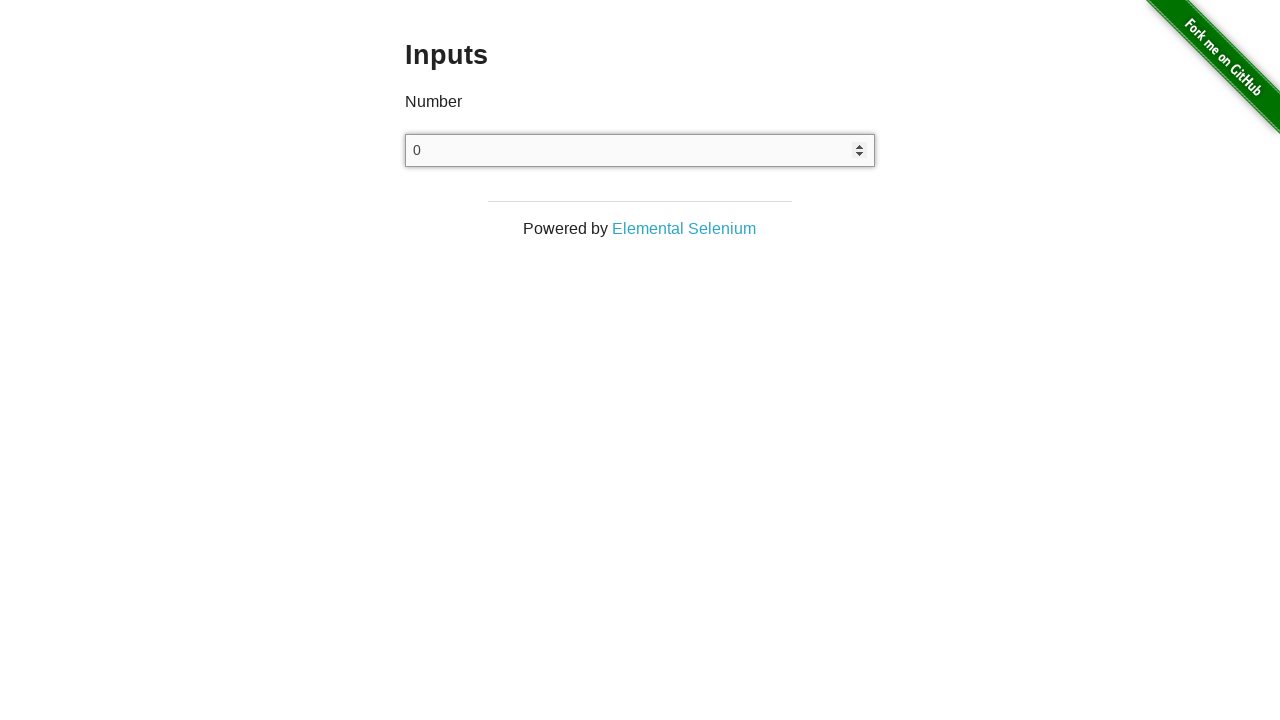

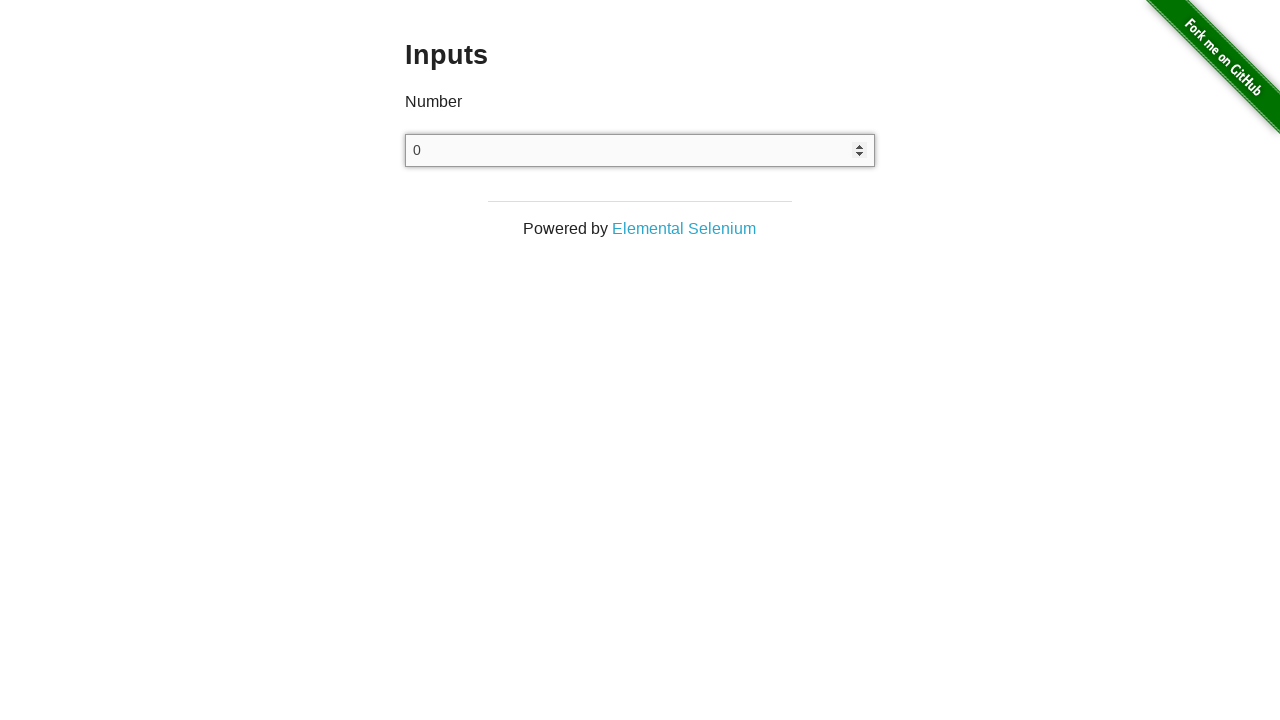